Navigates to the CarWale website and retrieves the page title

Starting URL: https://www.carwale.com

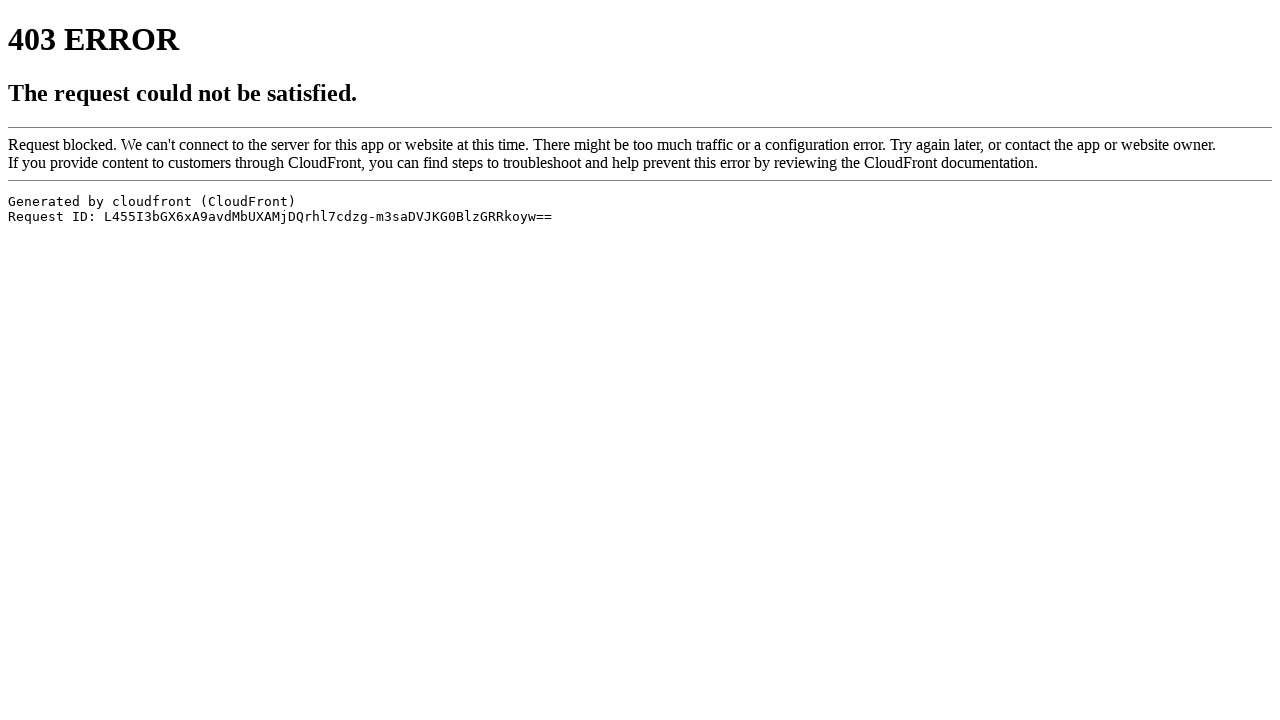

Navigated to CarWale website at https://www.carwale.com
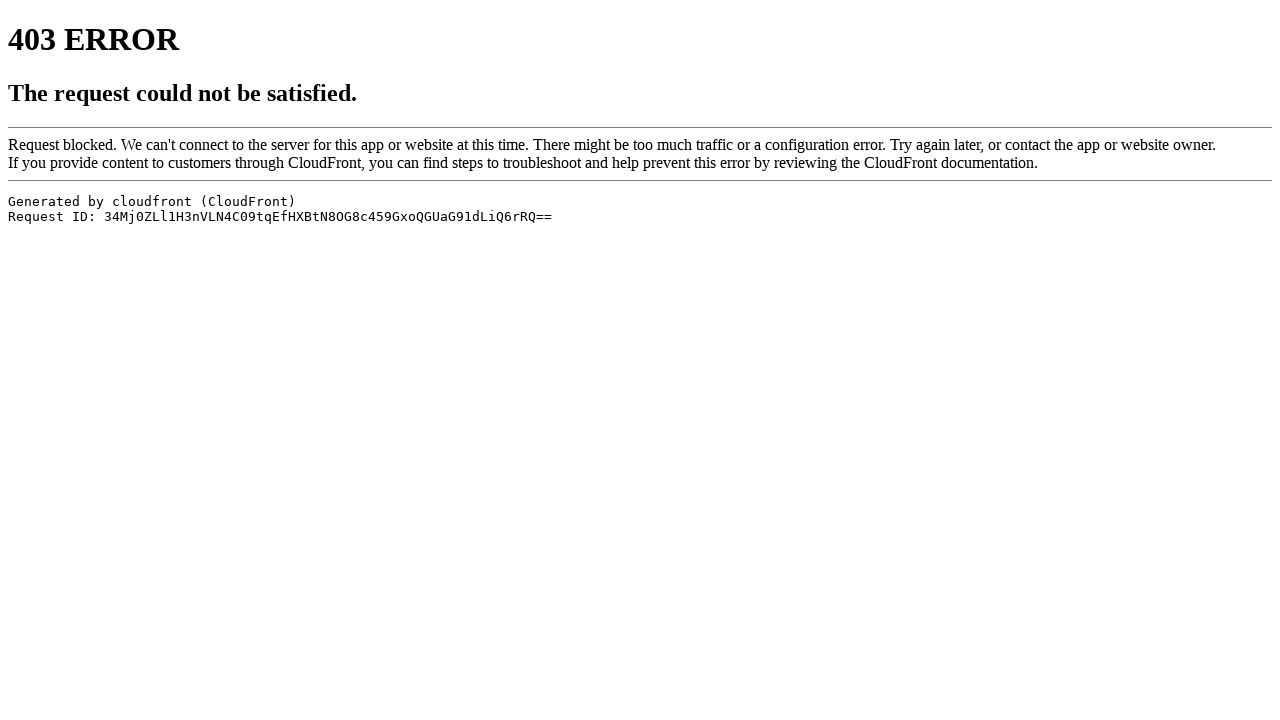

Retrieved and printed page title: ERROR: The request could not be satisfied
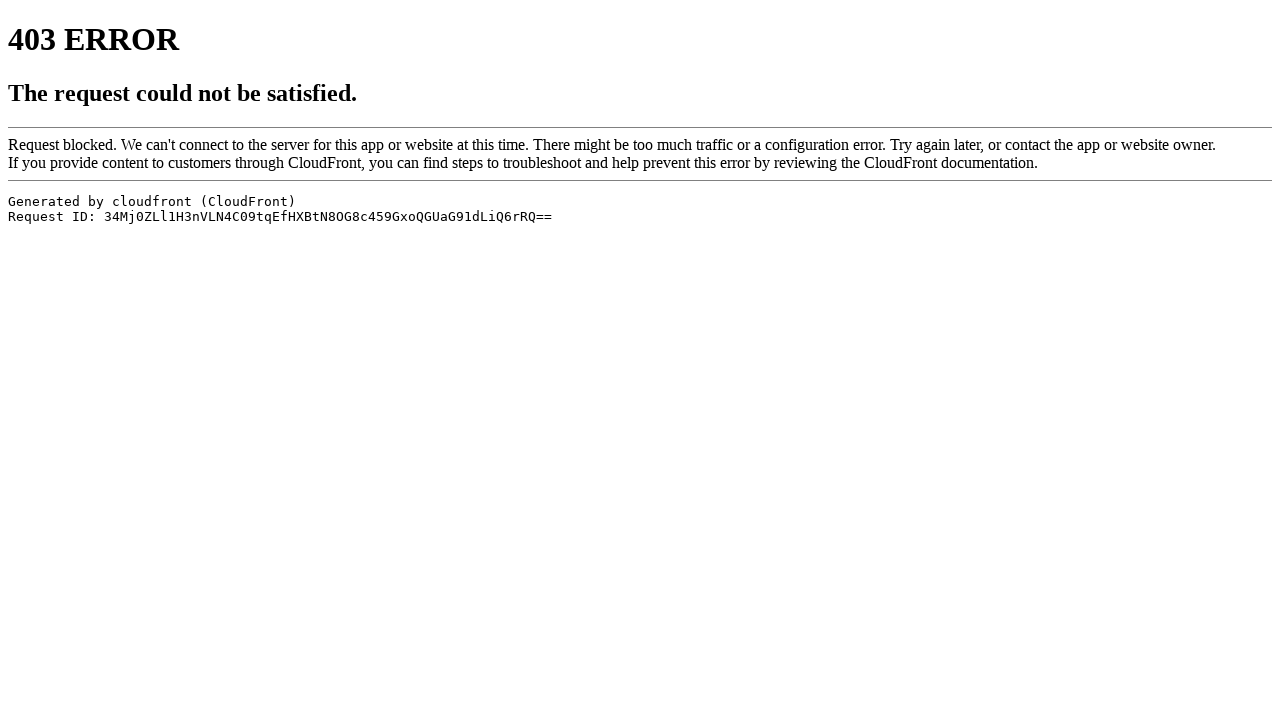

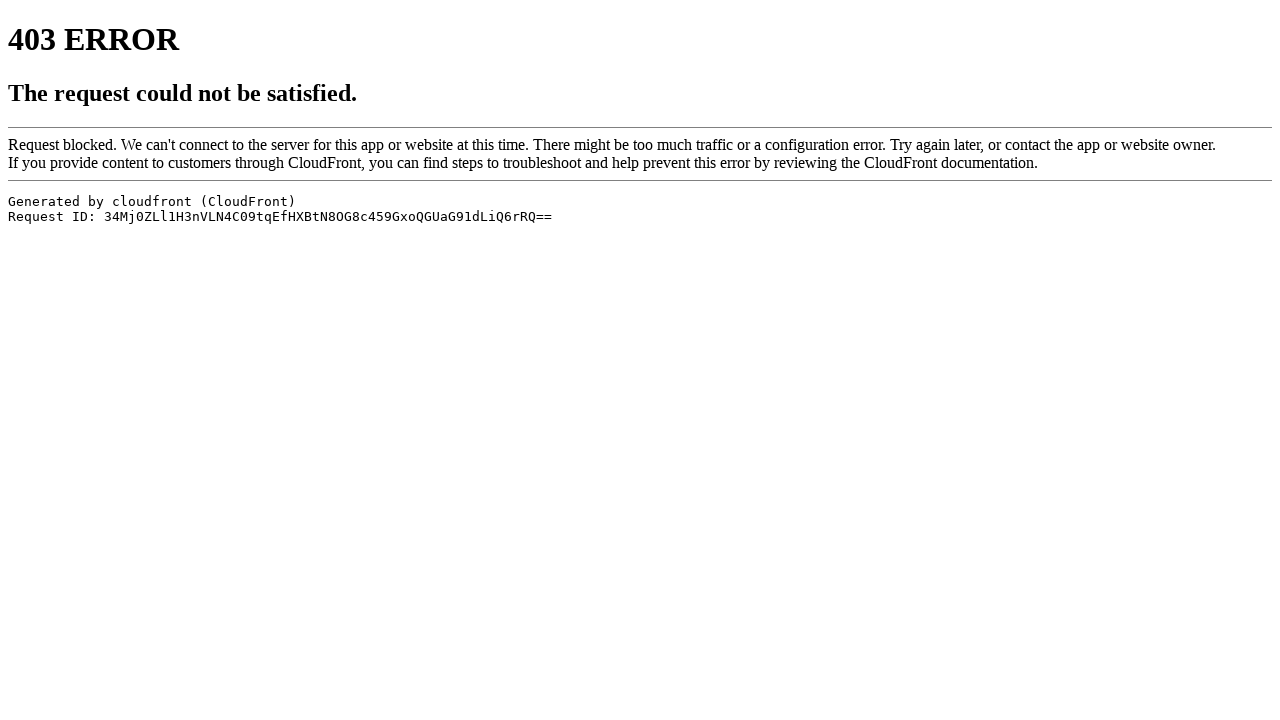